Tests that the currently applied filter is highlighted in the filter navigation

Starting URL: https://demo.playwright.dev/todomvc

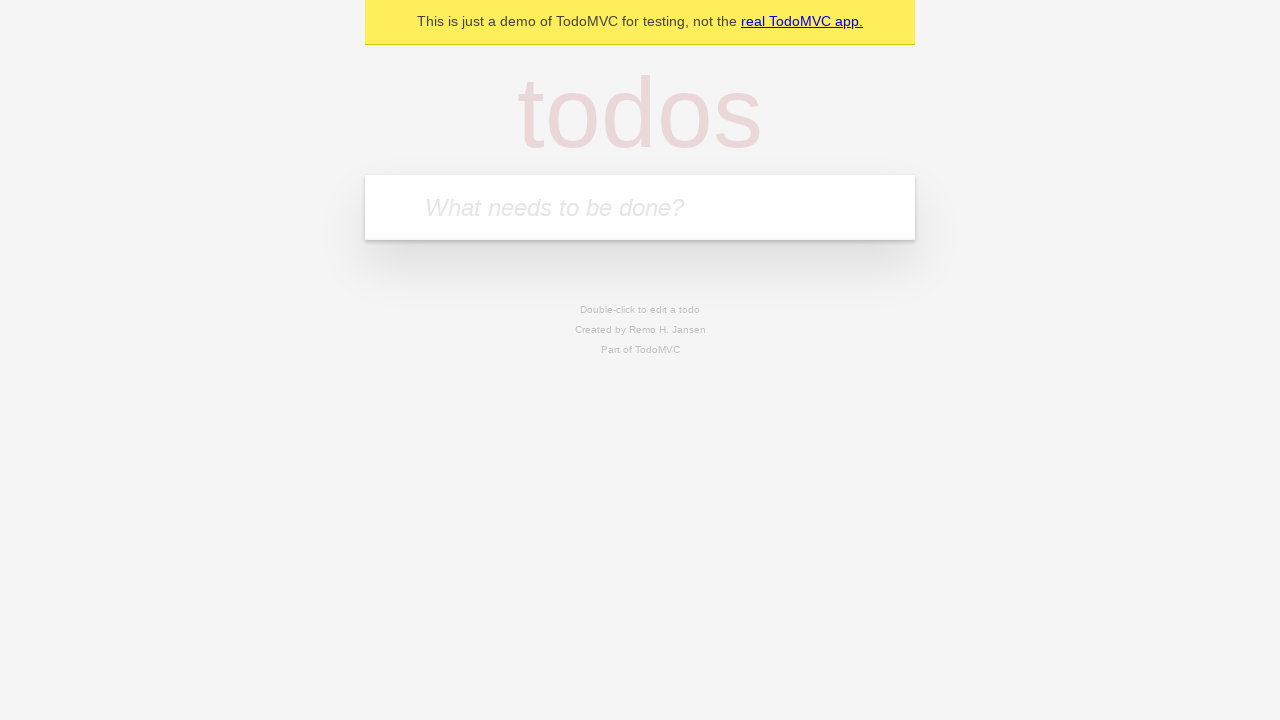

Filled todo input with 'buy some cheese' on internal:attr=[placeholder="What needs to be done?"i]
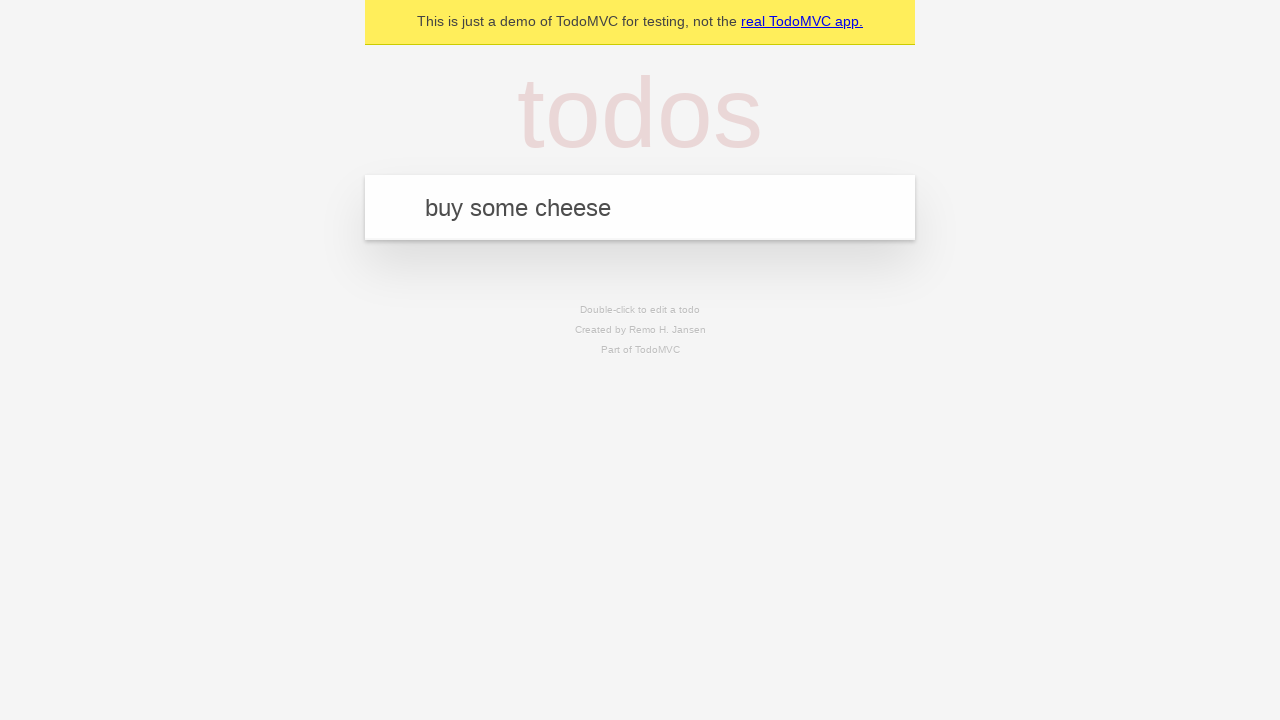

Pressed Enter to create first todo on internal:attr=[placeholder="What needs to be done?"i]
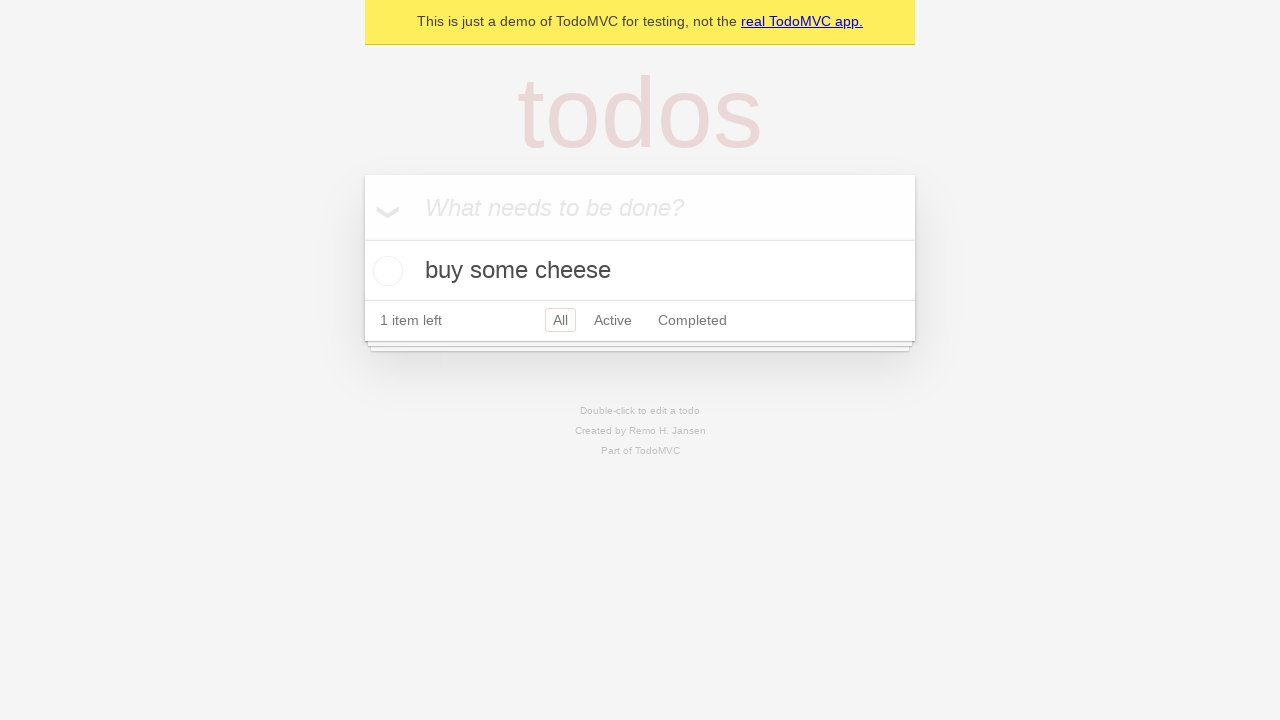

Filled todo input with 'feed the cat' on internal:attr=[placeholder="What needs to be done?"i]
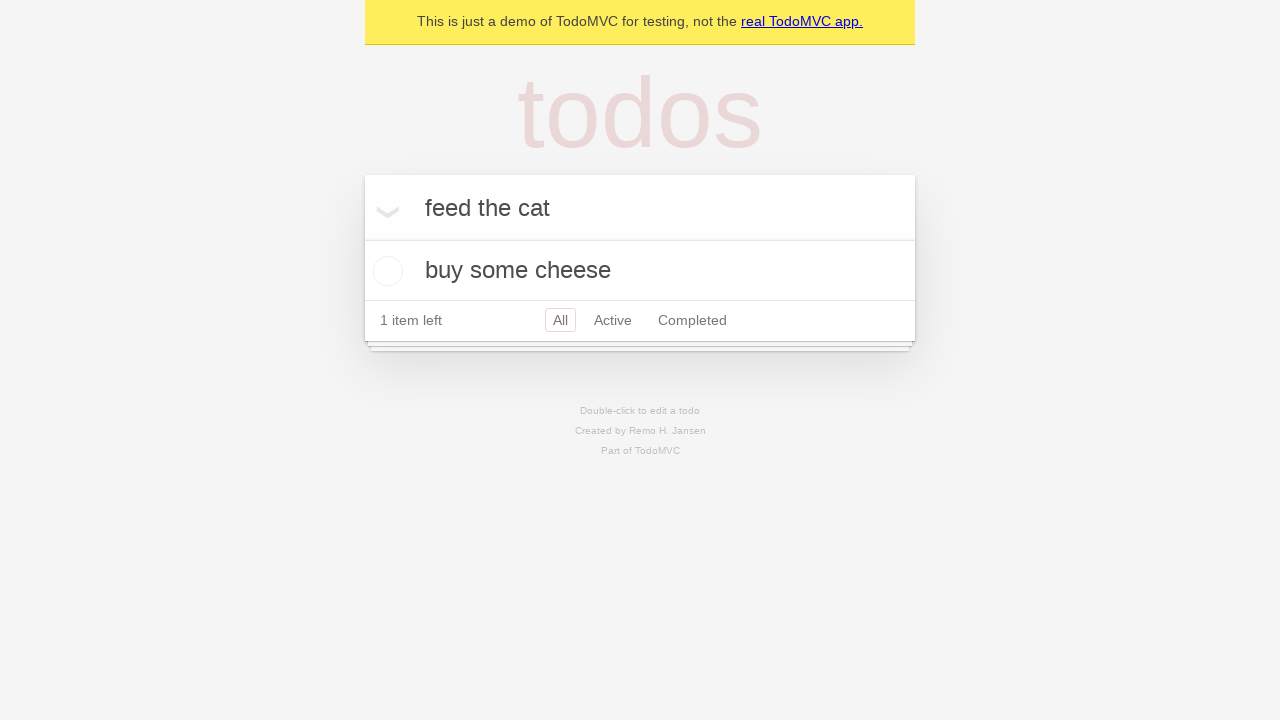

Pressed Enter to create second todo on internal:attr=[placeholder="What needs to be done?"i]
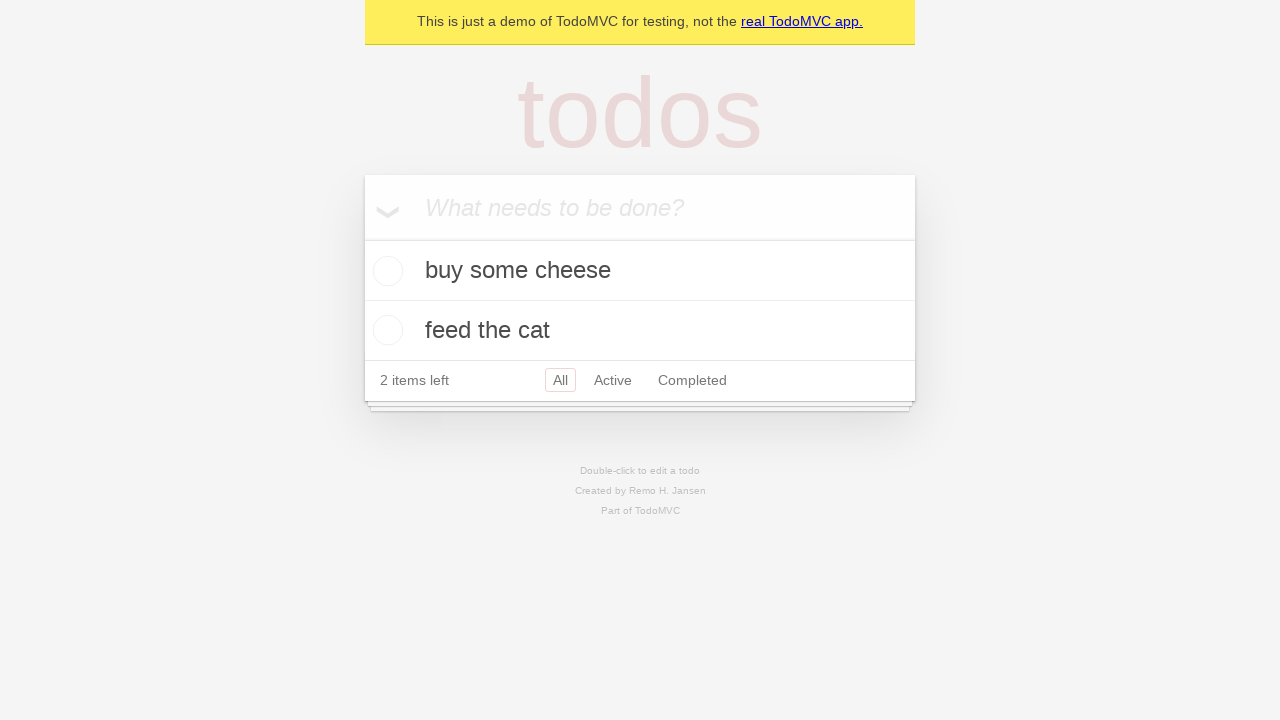

Filled todo input with 'book a doctors appointment' on internal:attr=[placeholder="What needs to be done?"i]
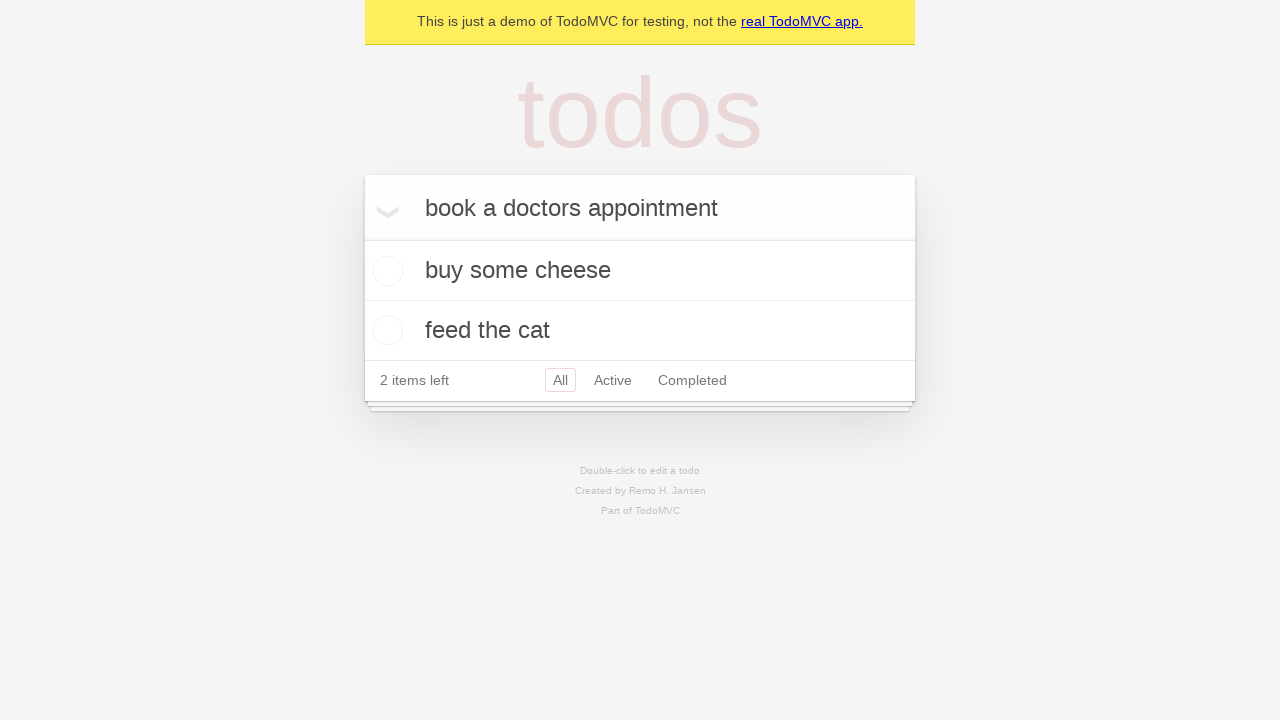

Pressed Enter to create third todo on internal:attr=[placeholder="What needs to be done?"i]
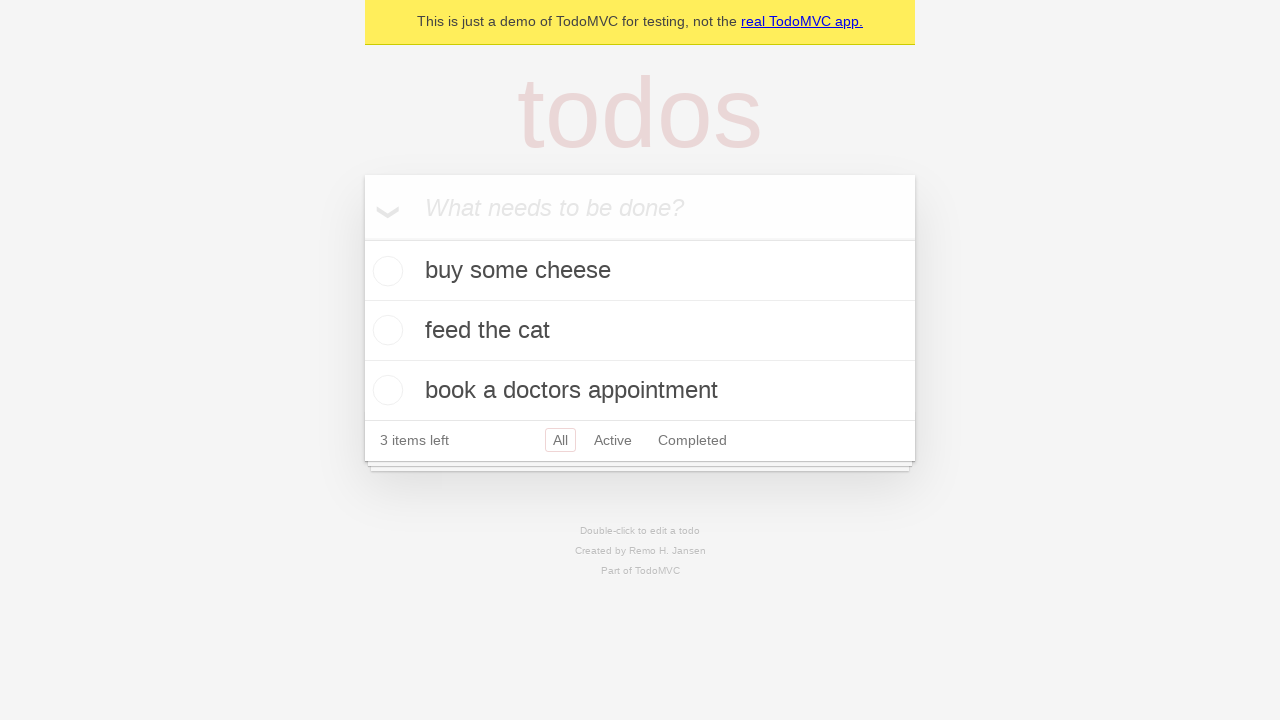

Clicked Active filter link at (613, 440) on internal:role=link[name="Active"i]
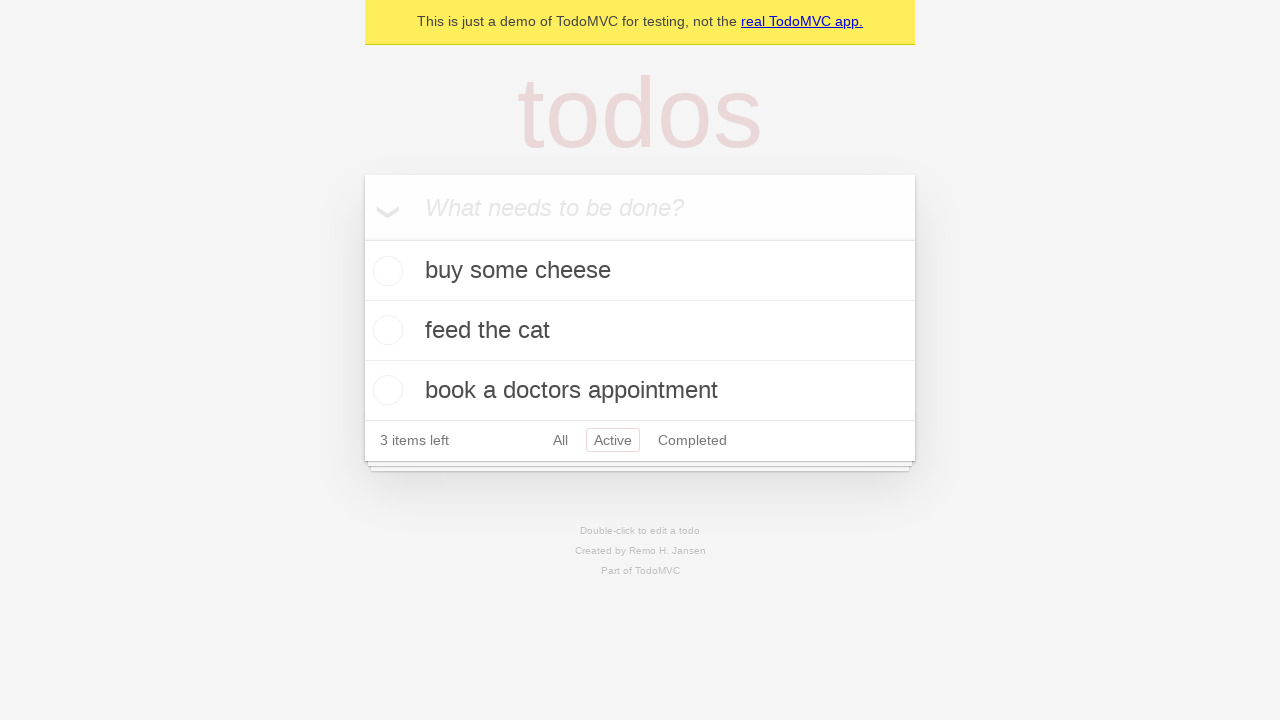

Clicked Completed filter link to verify highlight at (692, 440) on internal:role=link[name="Completed"i]
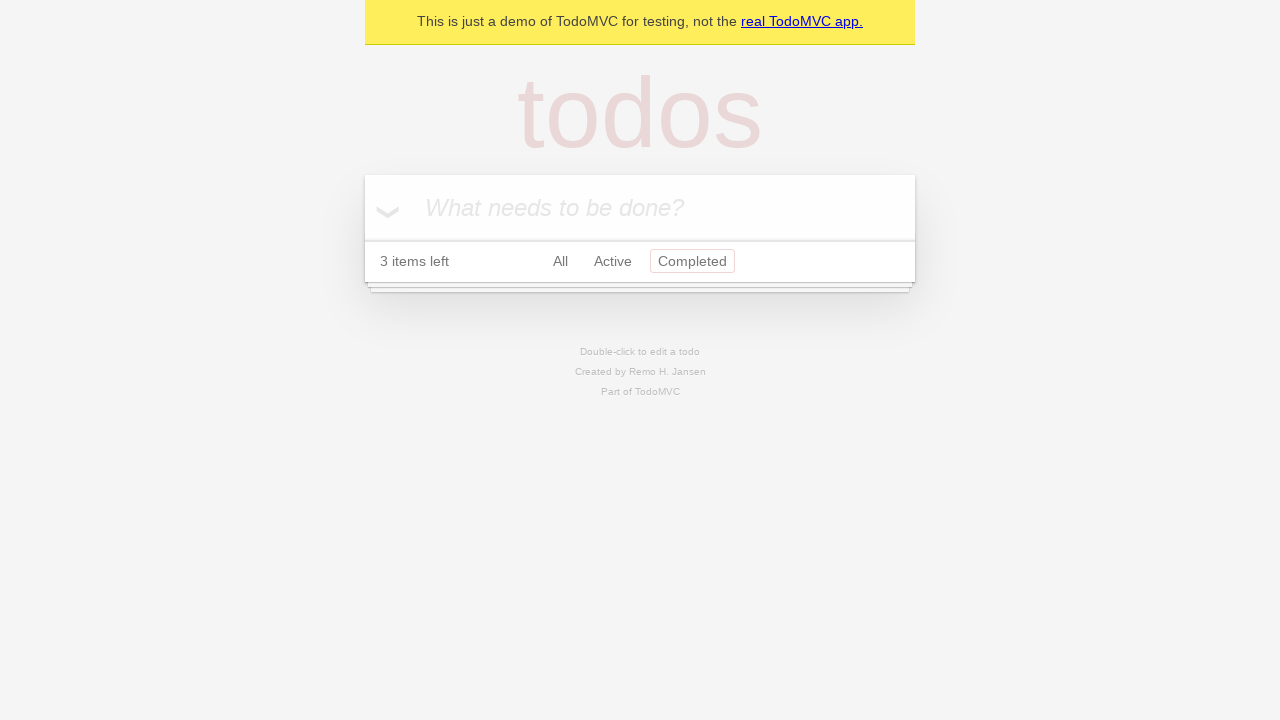

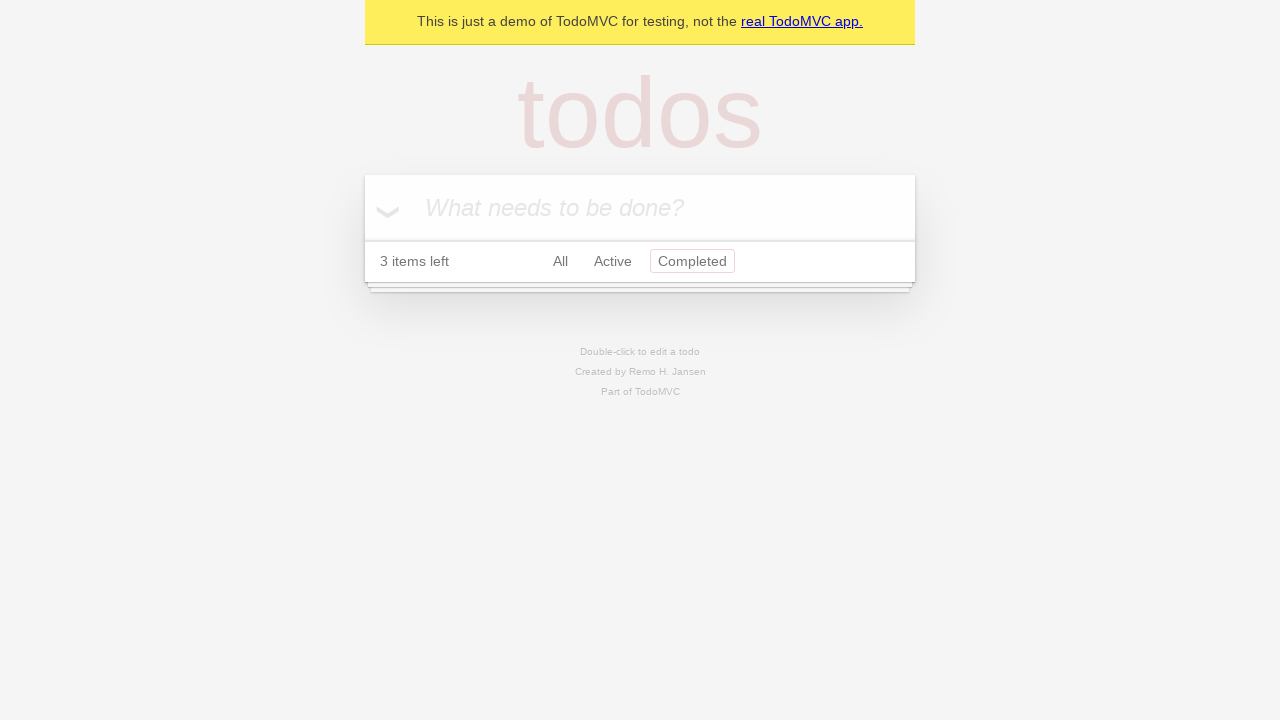